Tests dynamic controls by clicking a button and waiting for a confirmation message to appear

Starting URL: https://the-internet.herokuapp.com/dynamic_controls

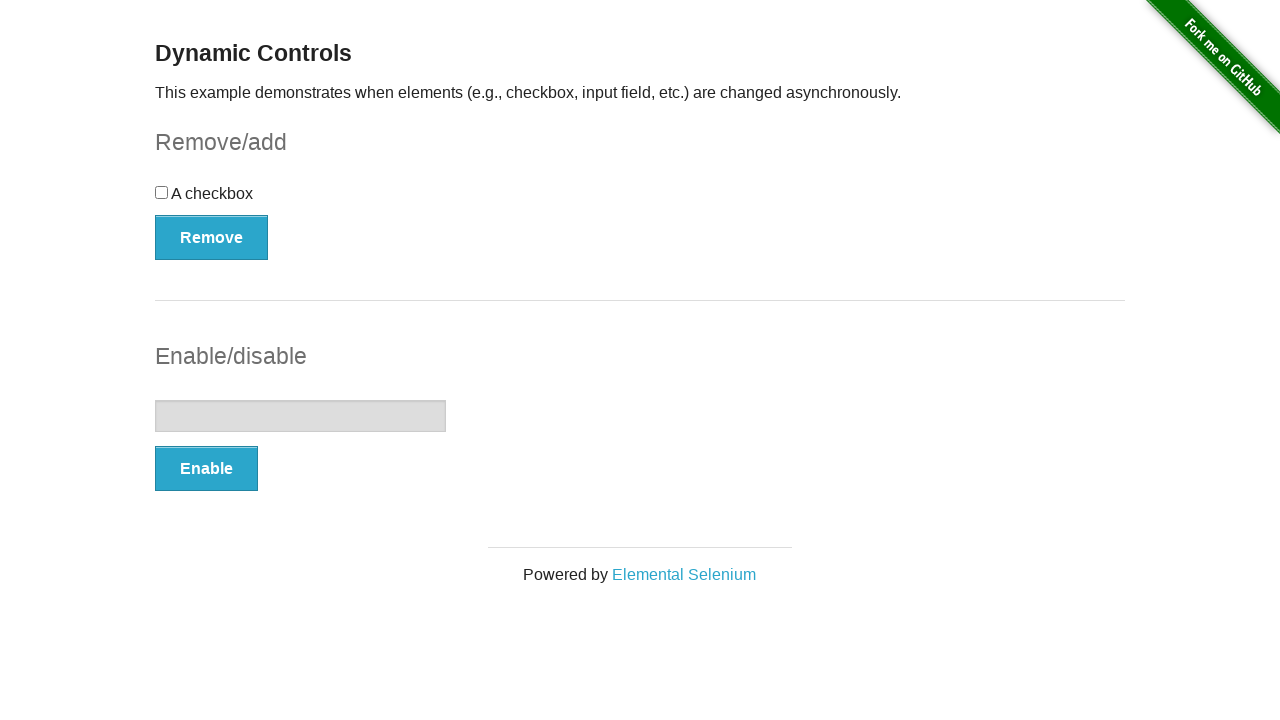

Clicked the Remove checkbox button at (212, 237) on (//button[@type='button'])[1]
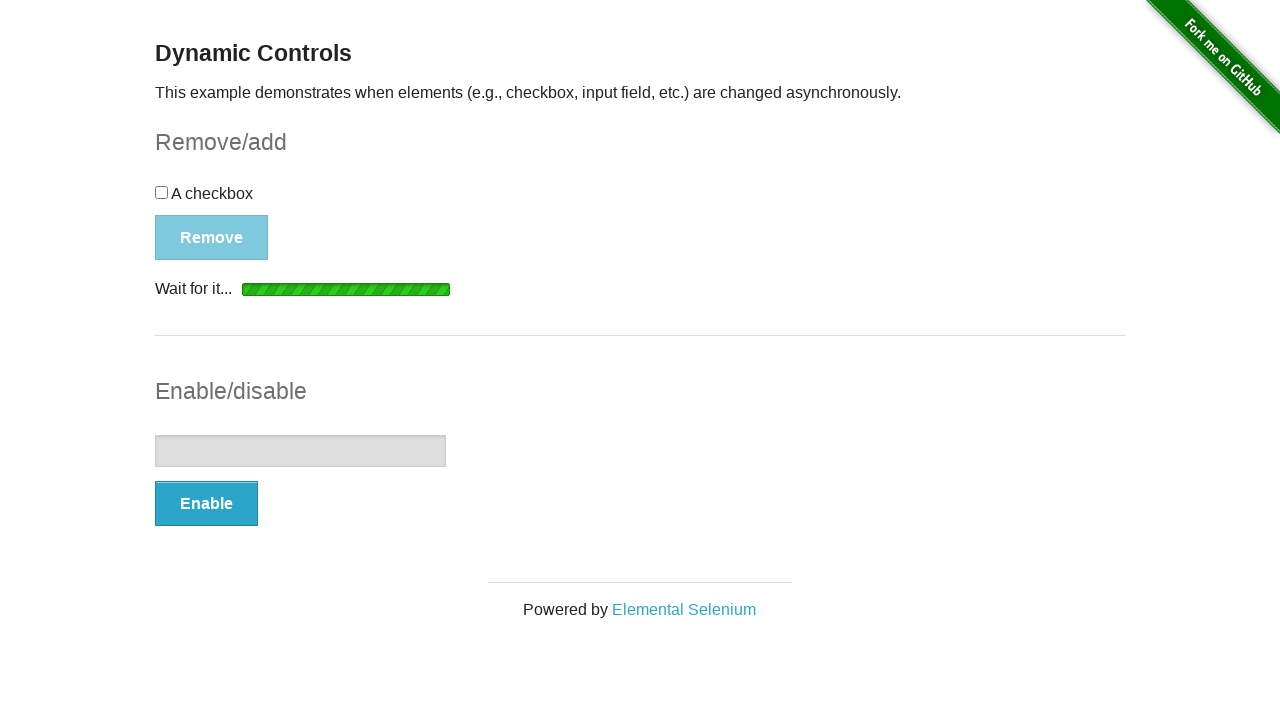

Confirmation message appeared after clicking Remove button
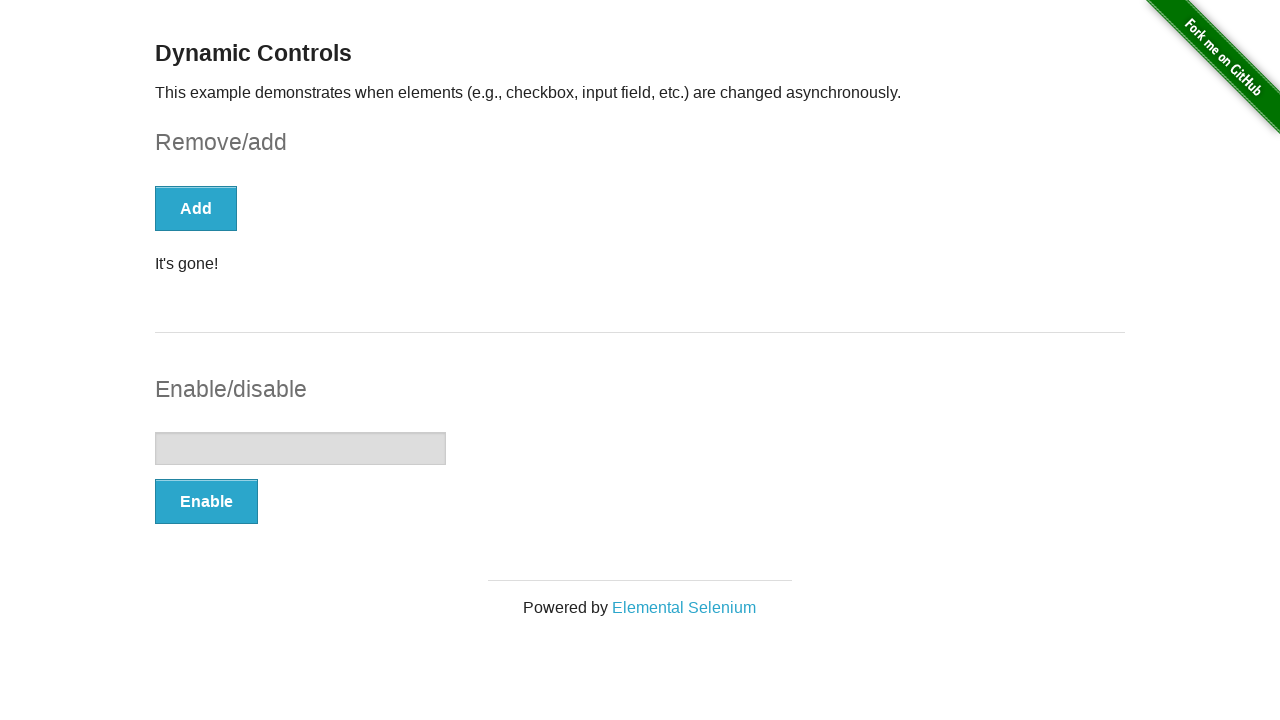

Retrieved confirmation message text
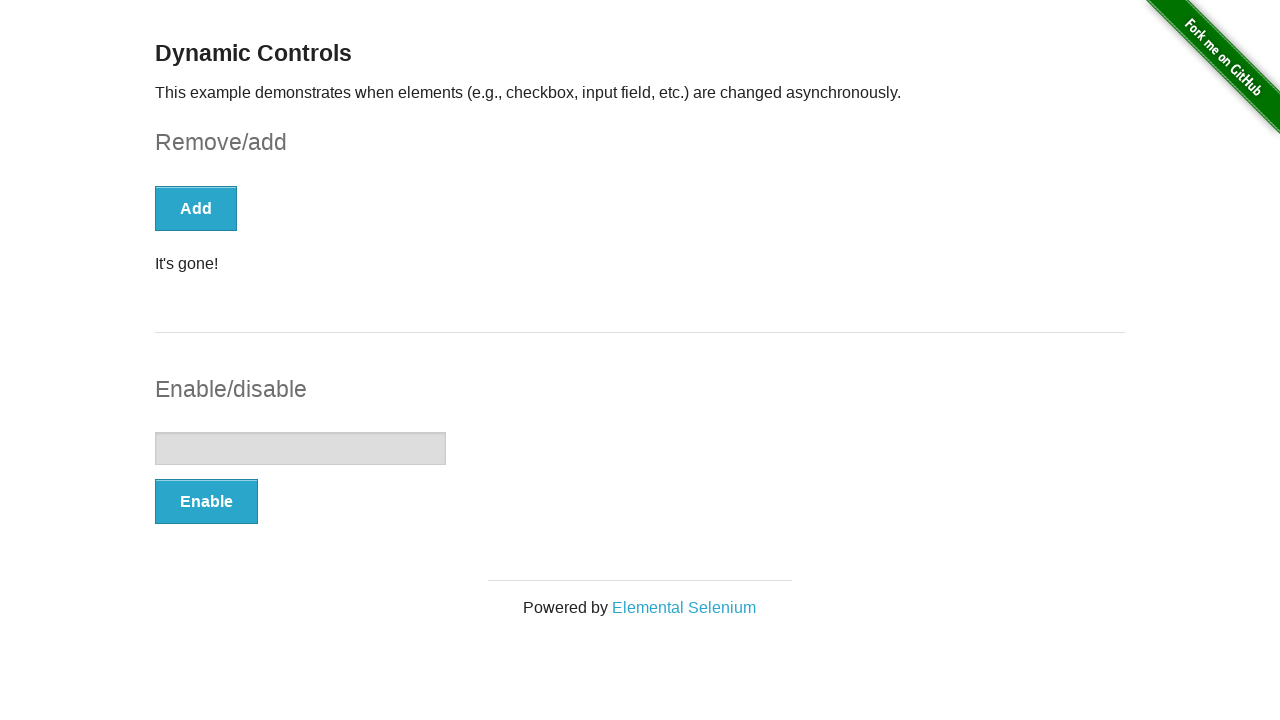

Verified confirmation message is 'It's gone!'
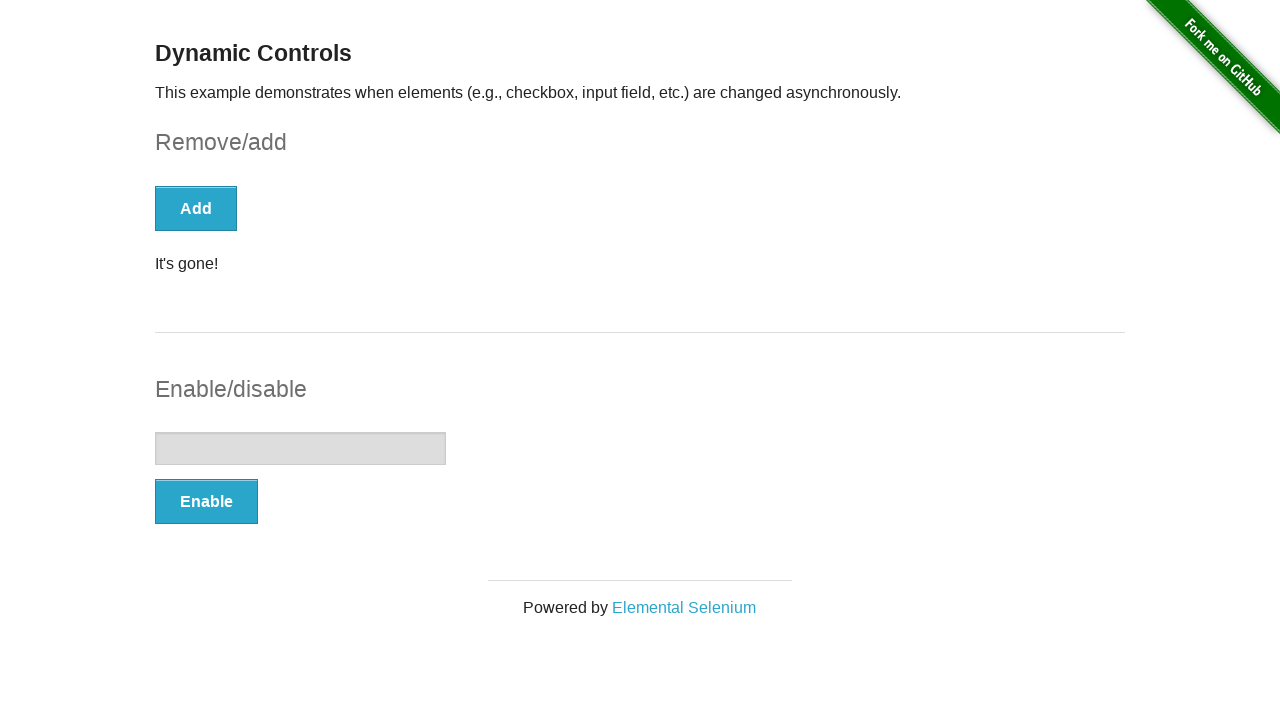

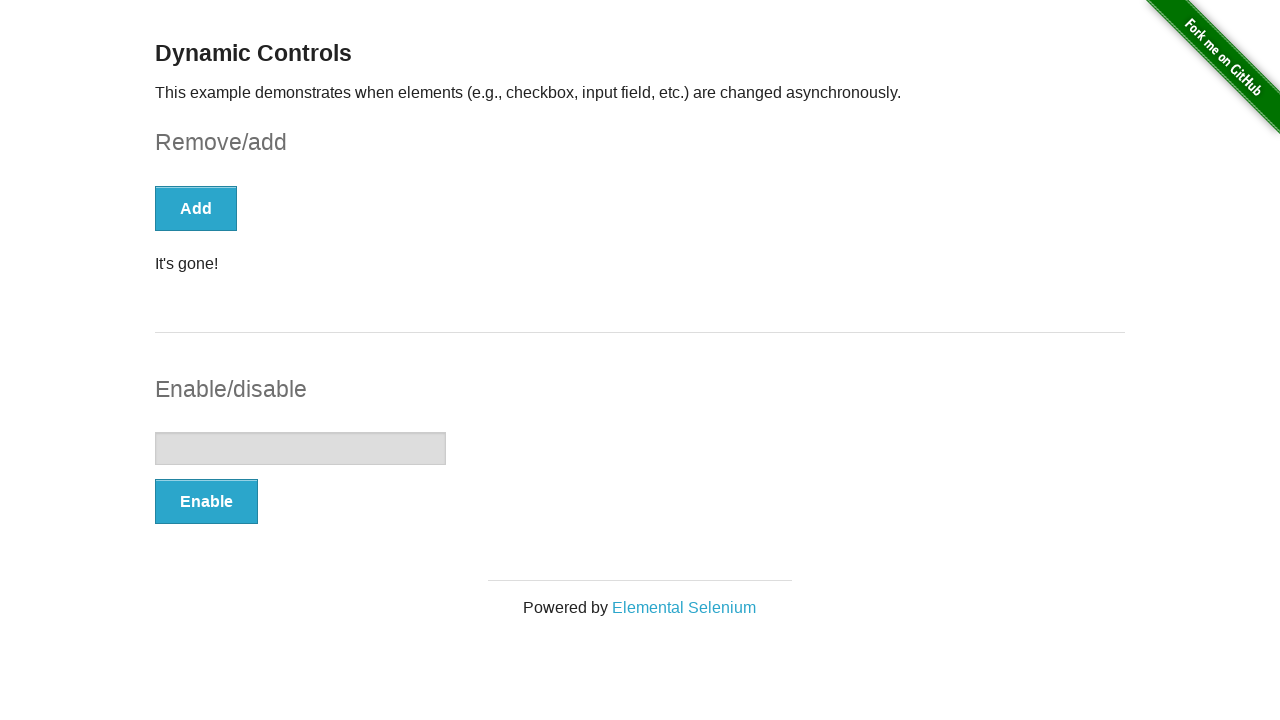